Clicks on the first link in the content list and verifies navigation to the A/B test page

Starting URL: https://the-internet.herokuapp.com/

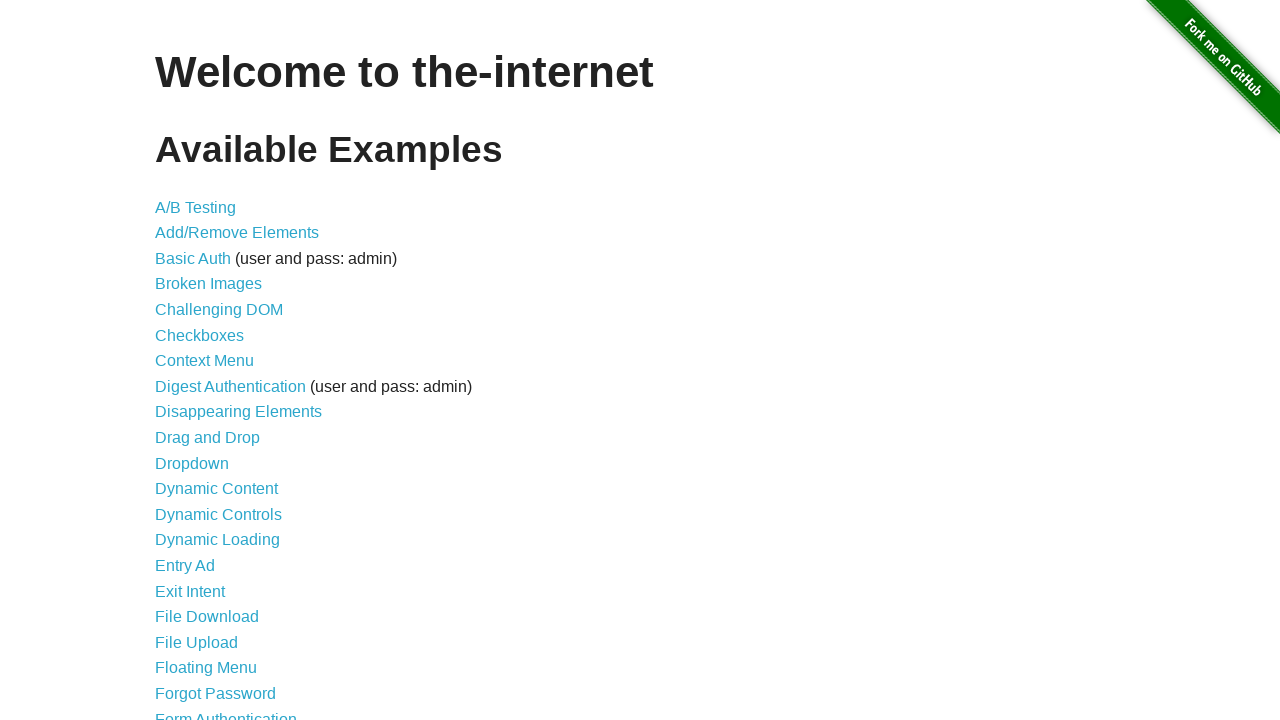

Clicked on the first link in the content list at (196, 207) on #content > ul > li:nth-child(1) > a
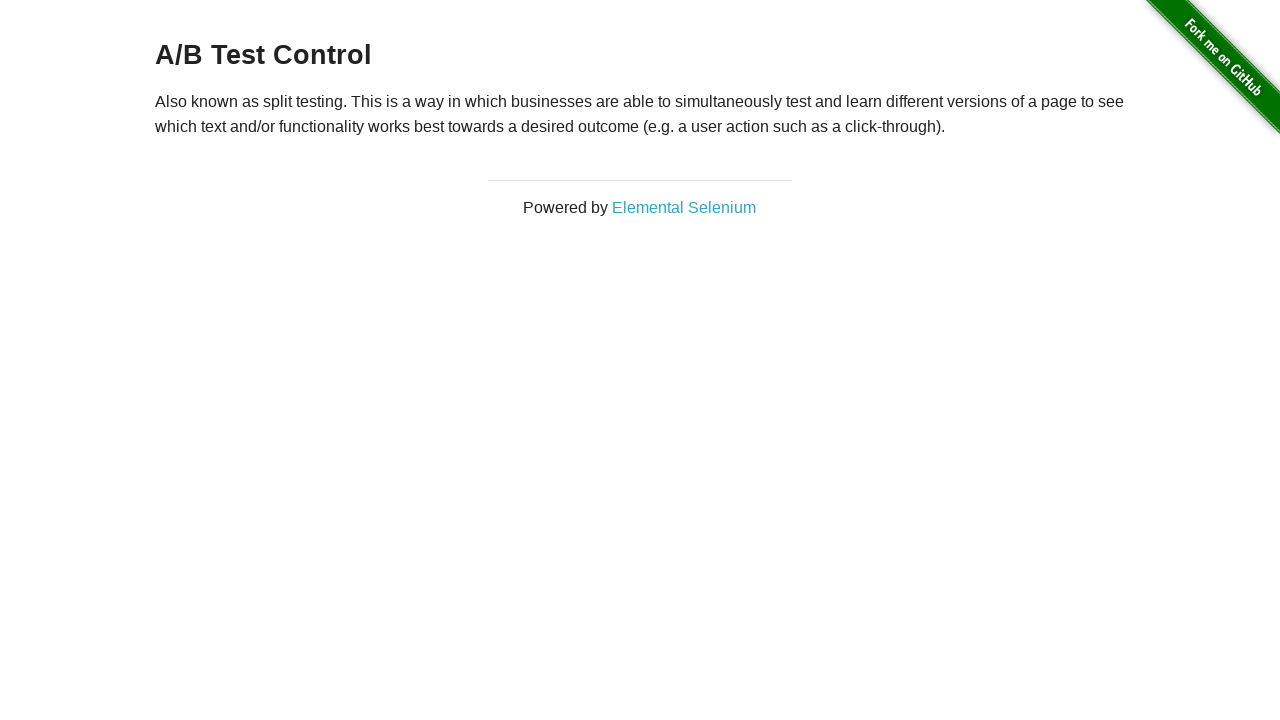

Verified navigation to A/B test page (URL assertion passed)
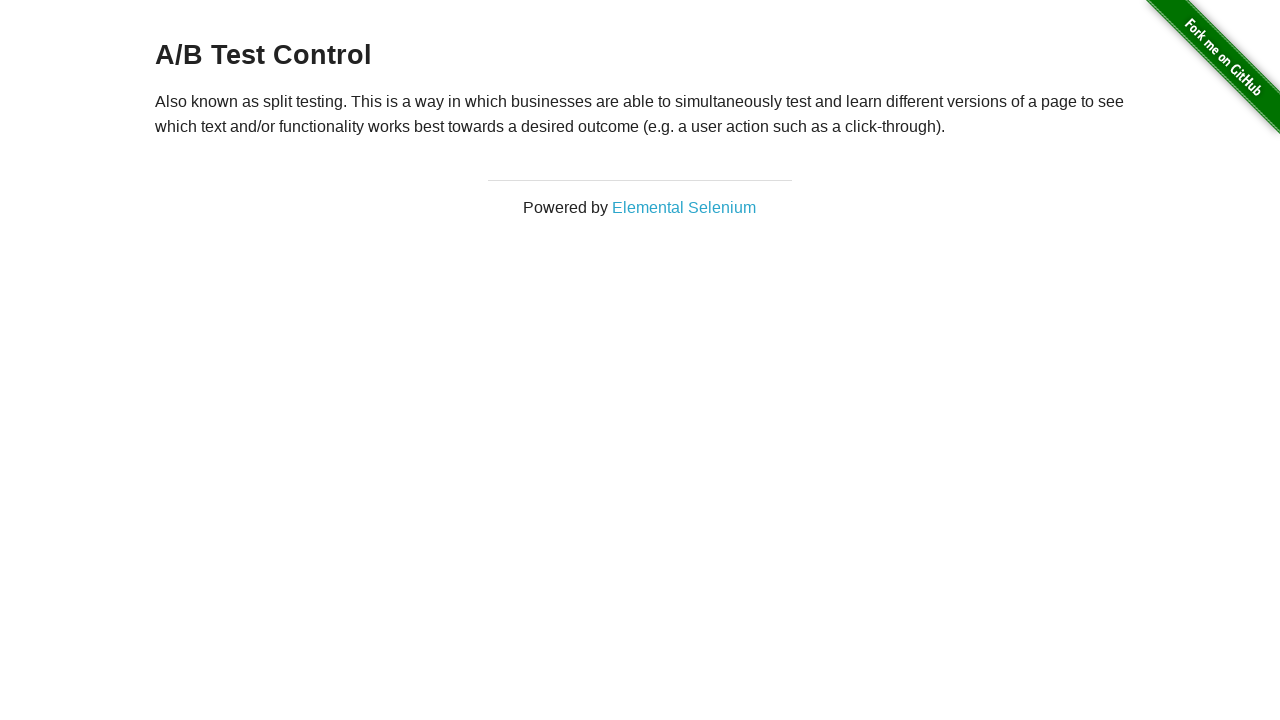

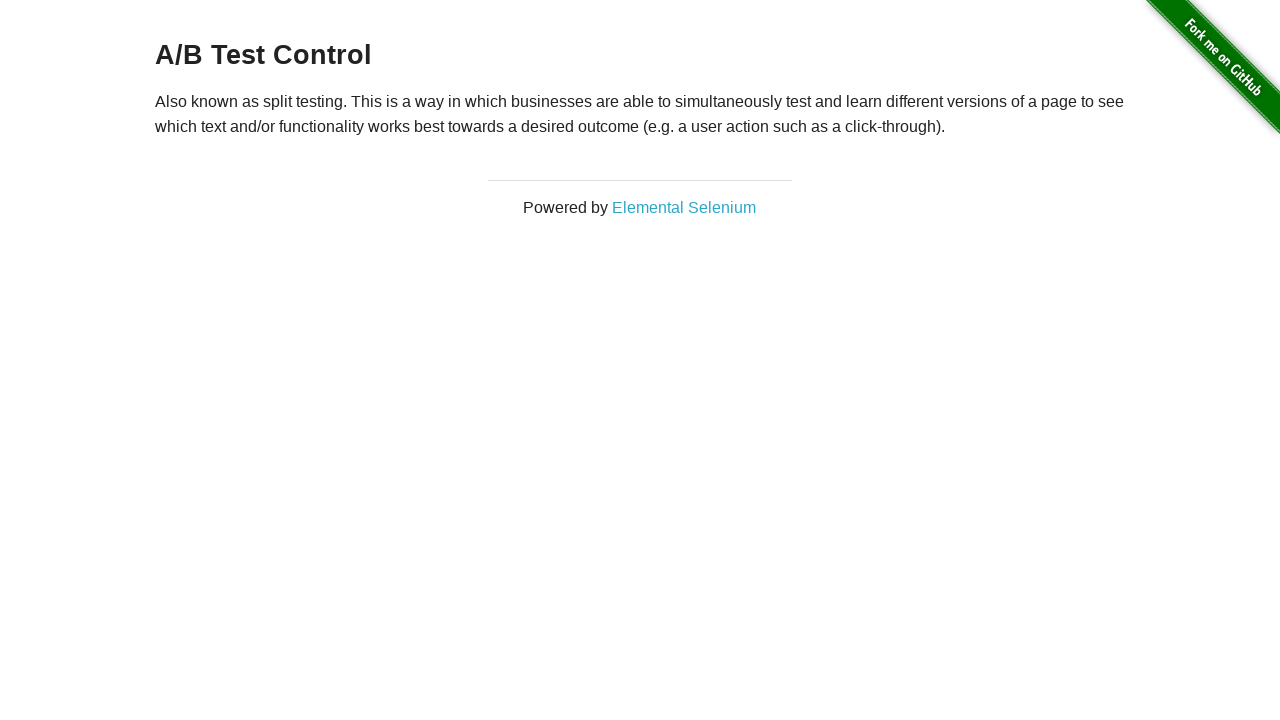